Tests a simple form demo by entering text into an input field, clicking a button to display the message, and verifying the displayed text matches the input.

Starting URL: https://www.lambdatest.com/selenium-playground/simple-form-demo

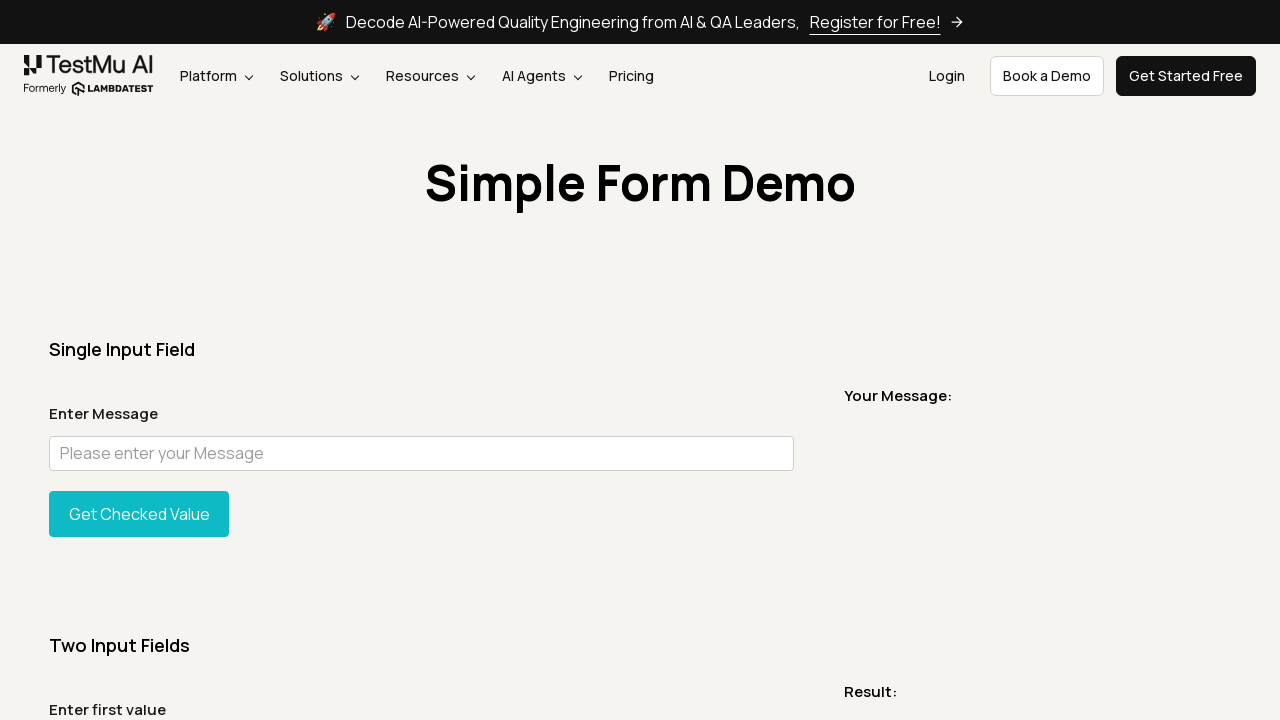

Entered 'JUnit 5 is An Awesome Test Framework' into the message input field on input#user-message
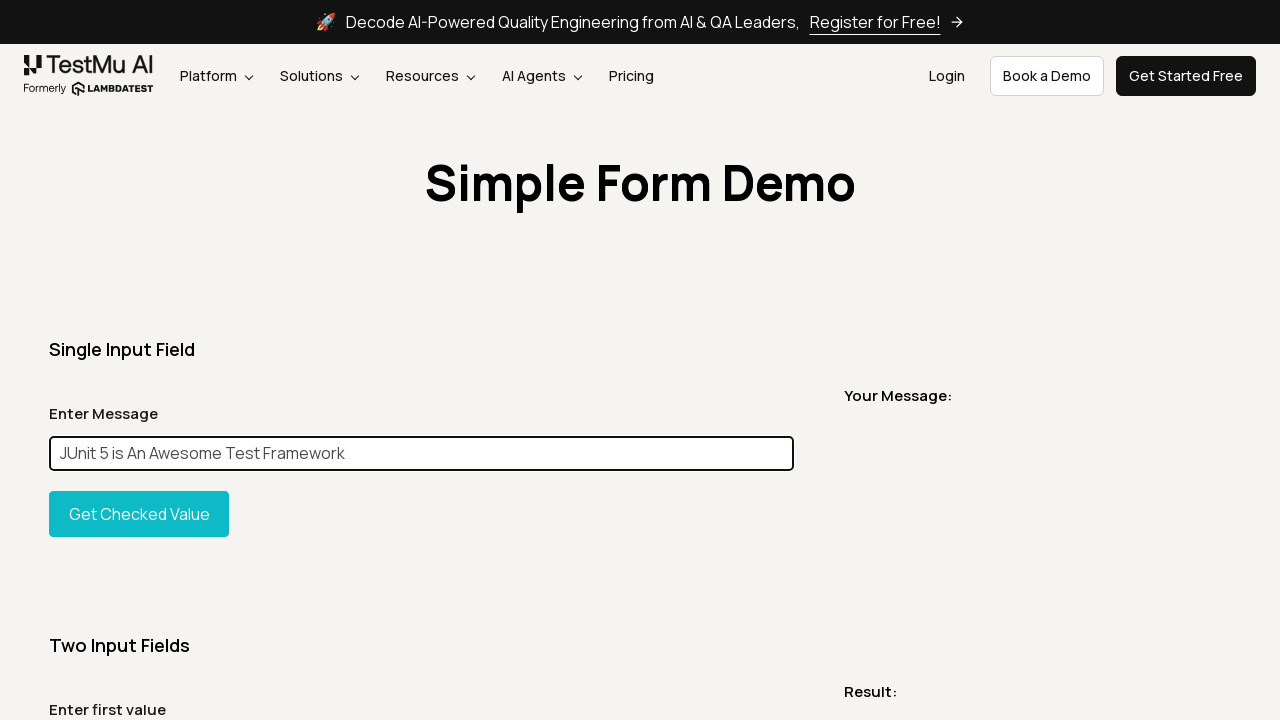

Clicked the 'Show' button to display the message at (139, 514) on #showInput
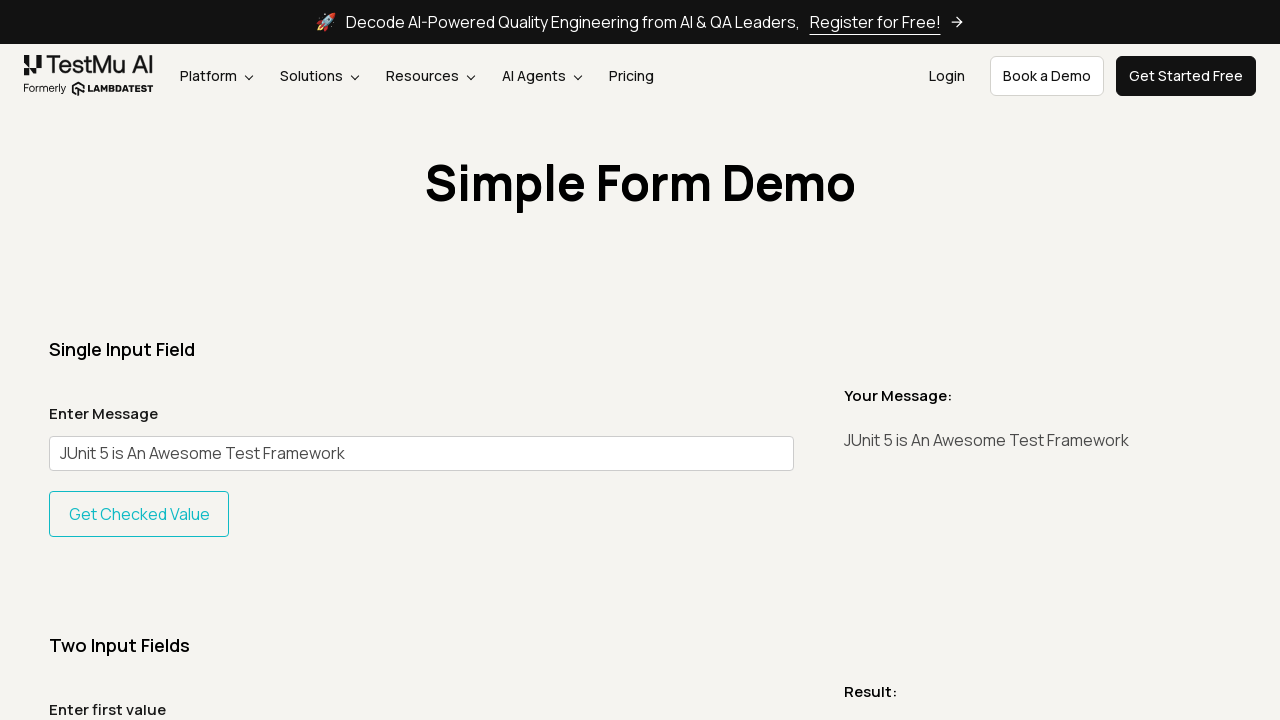

Message element loaded and displayed
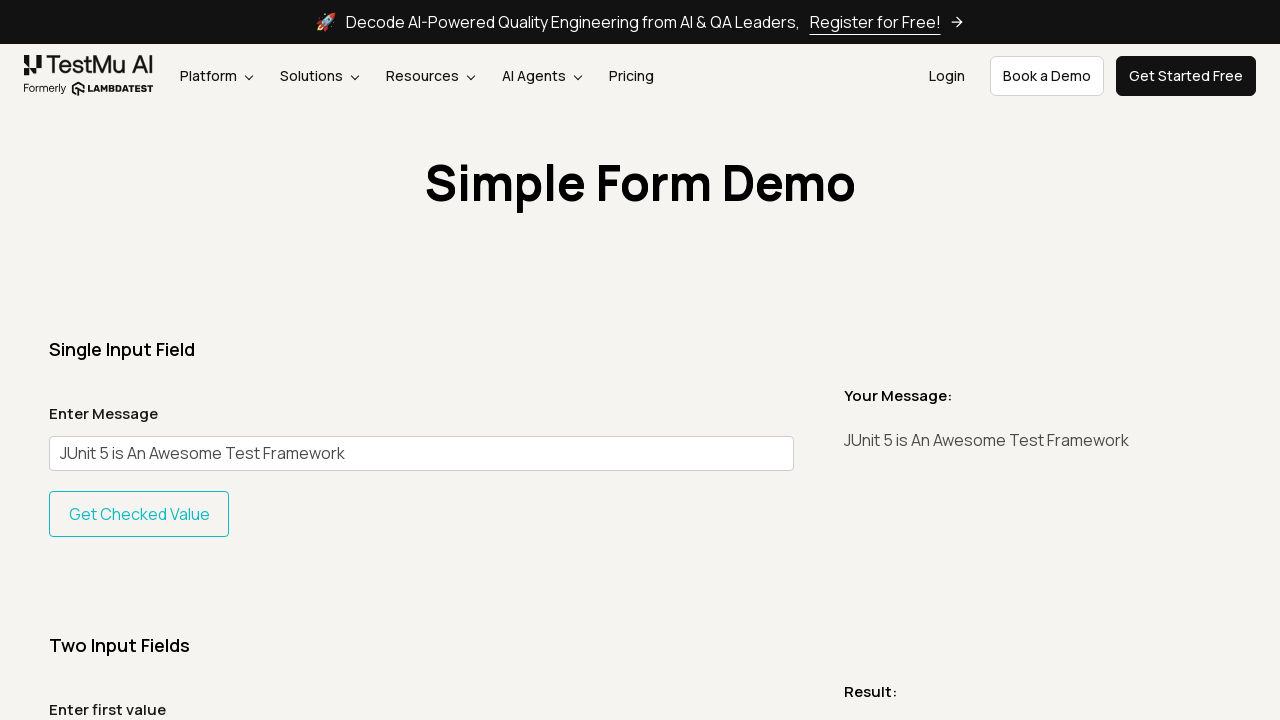

Retrieved the displayed message text
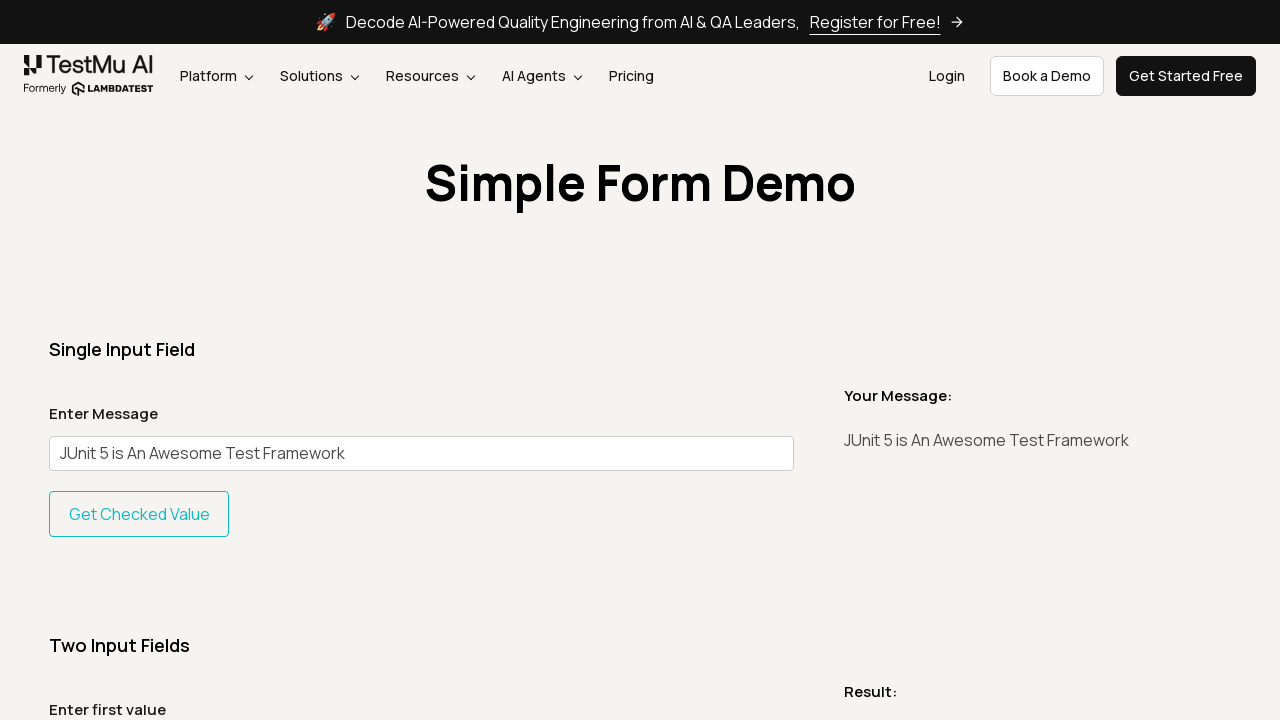

Verified that the displayed message matches the input text
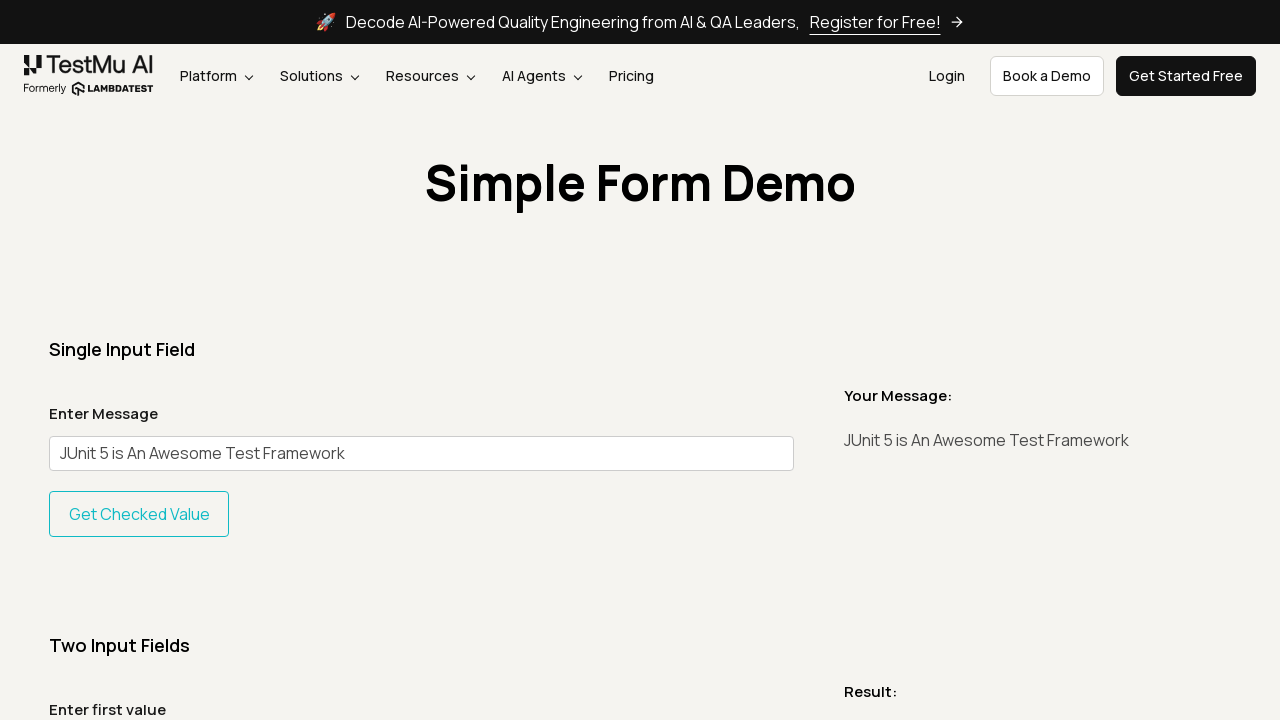

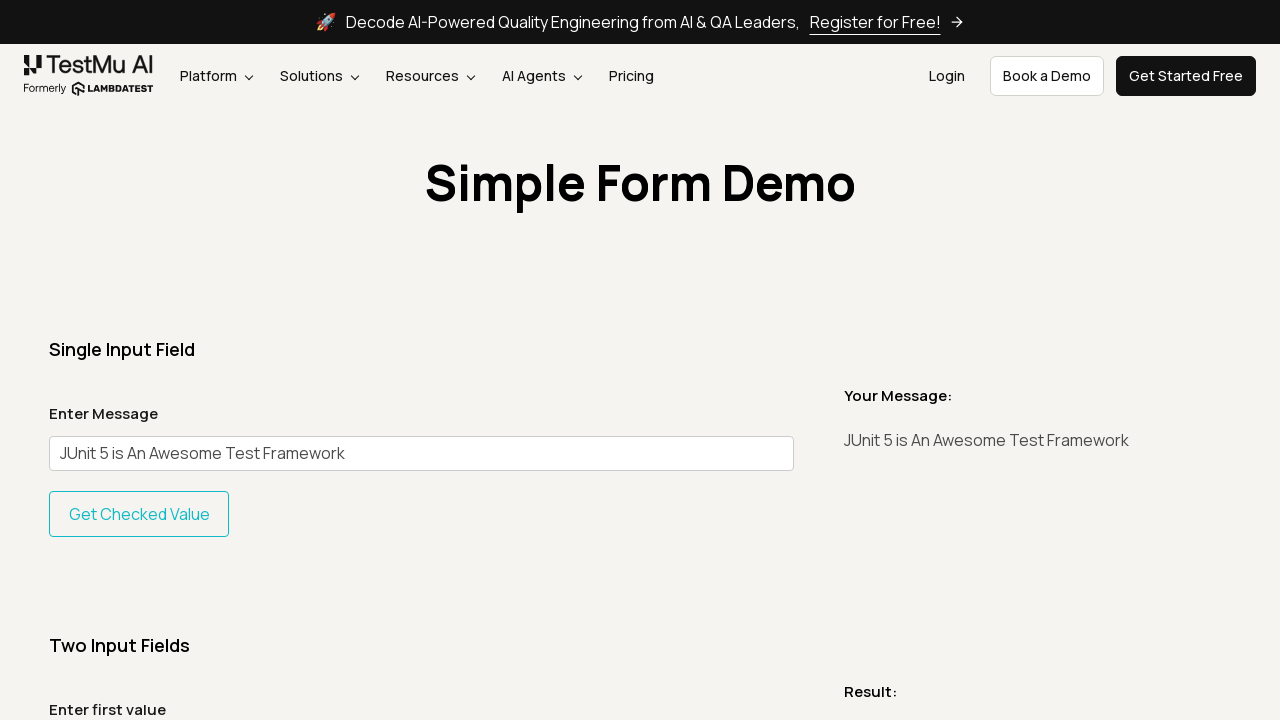